Tests a JavaScript prompt dialog by clicking a button to trigger it, entering a name into the prompt, and accepting the dialog (alternative implementation).

Starting URL: https://bonigarcia.dev/selenium-webdriver-java/dialog-boxes.html

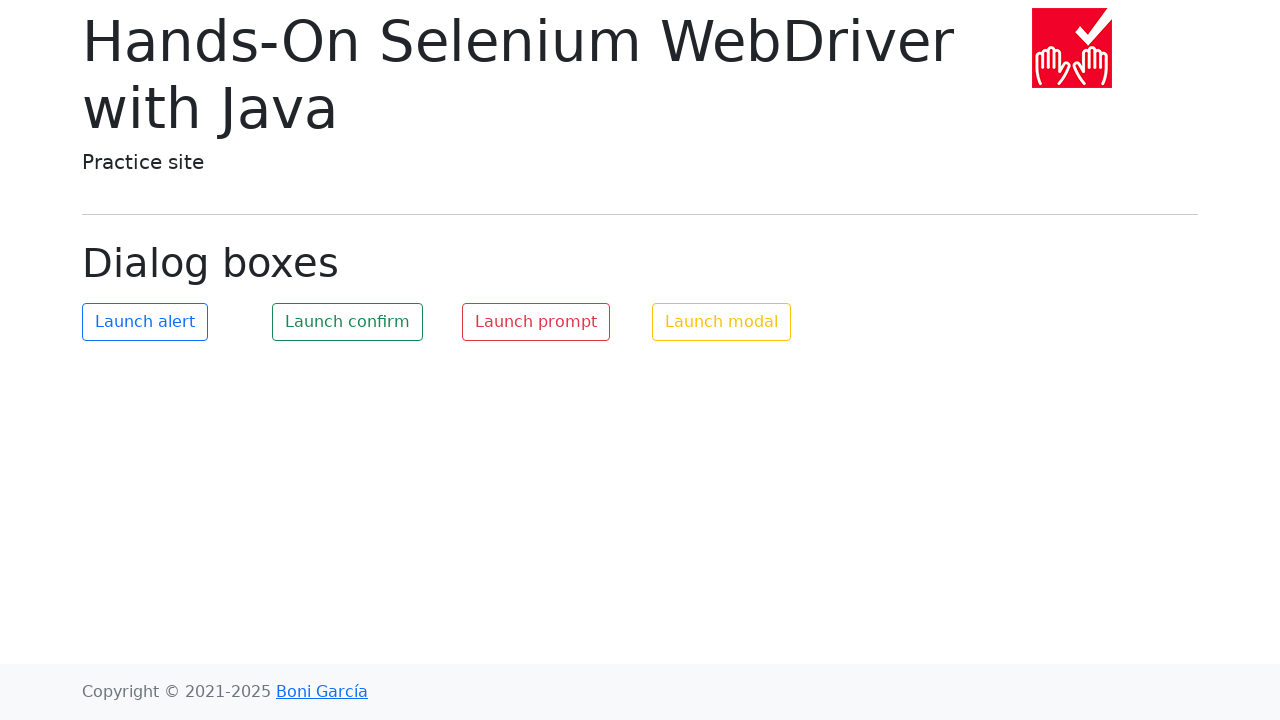

Set up dialog event handler to accept prompt with 'John Doe'
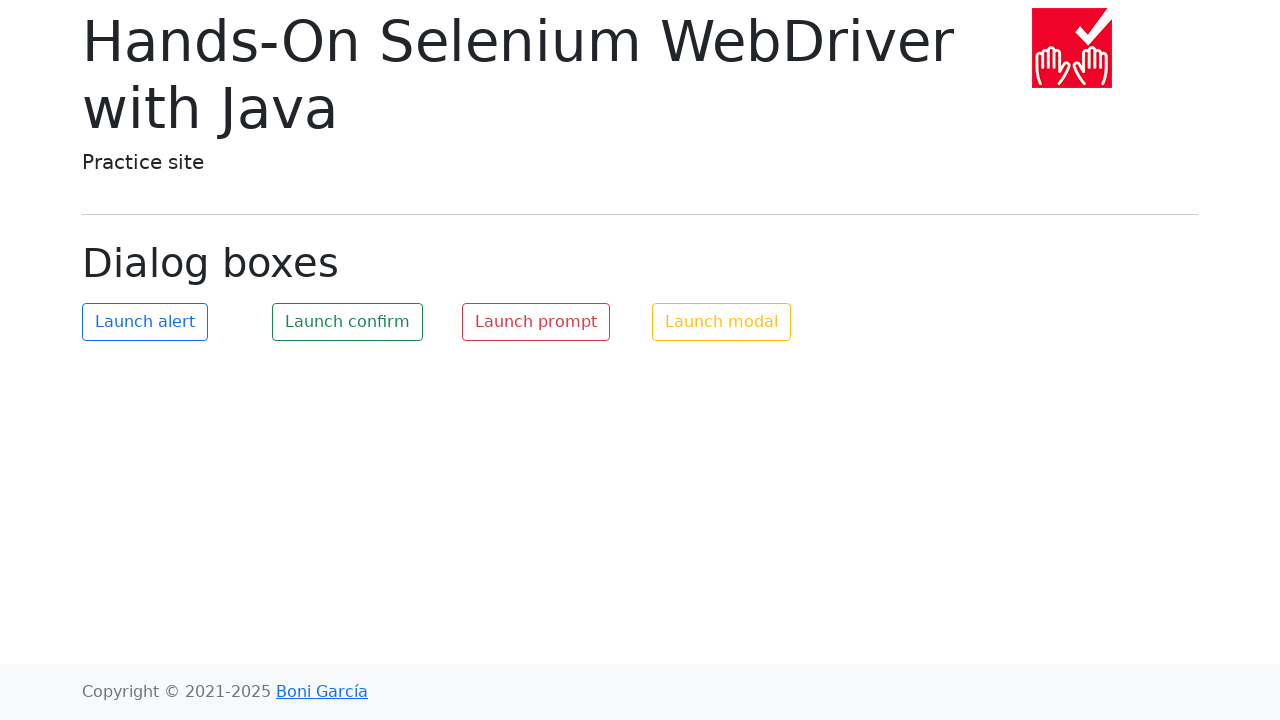

Clicked button to trigger JavaScript prompt dialog at (536, 322) on #my-prompt
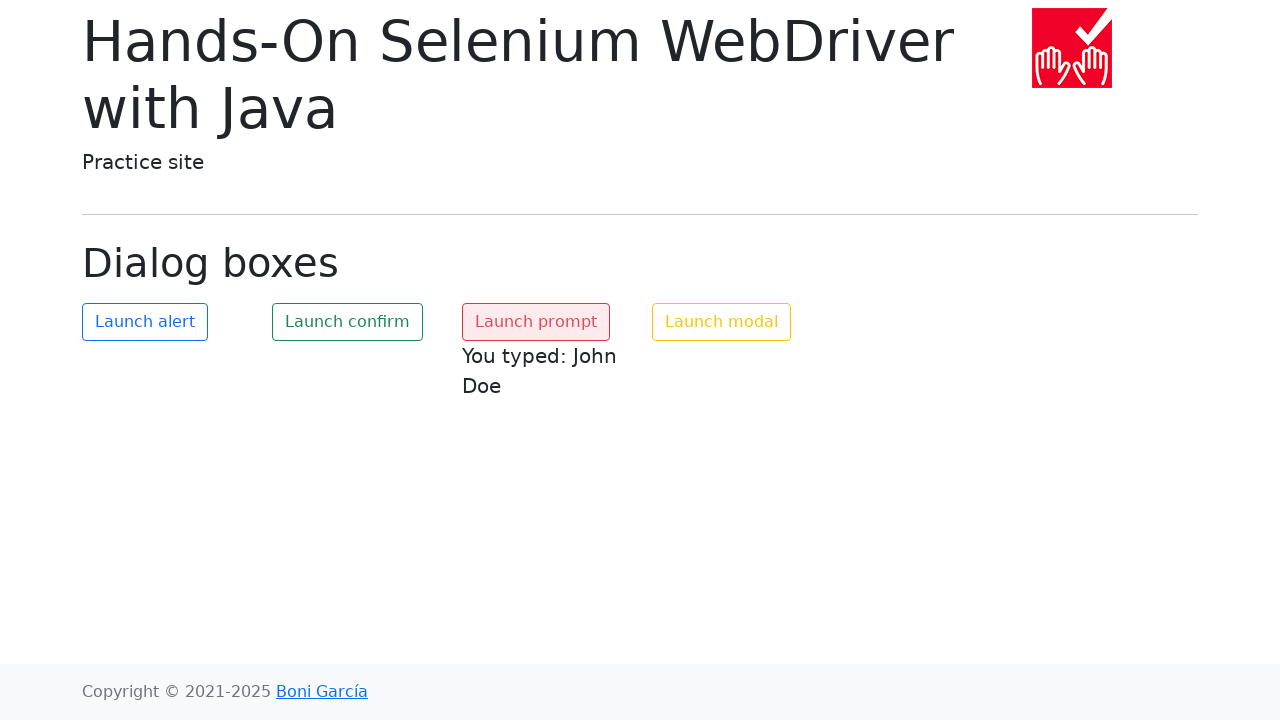

Waited for page changes after dialog was handled
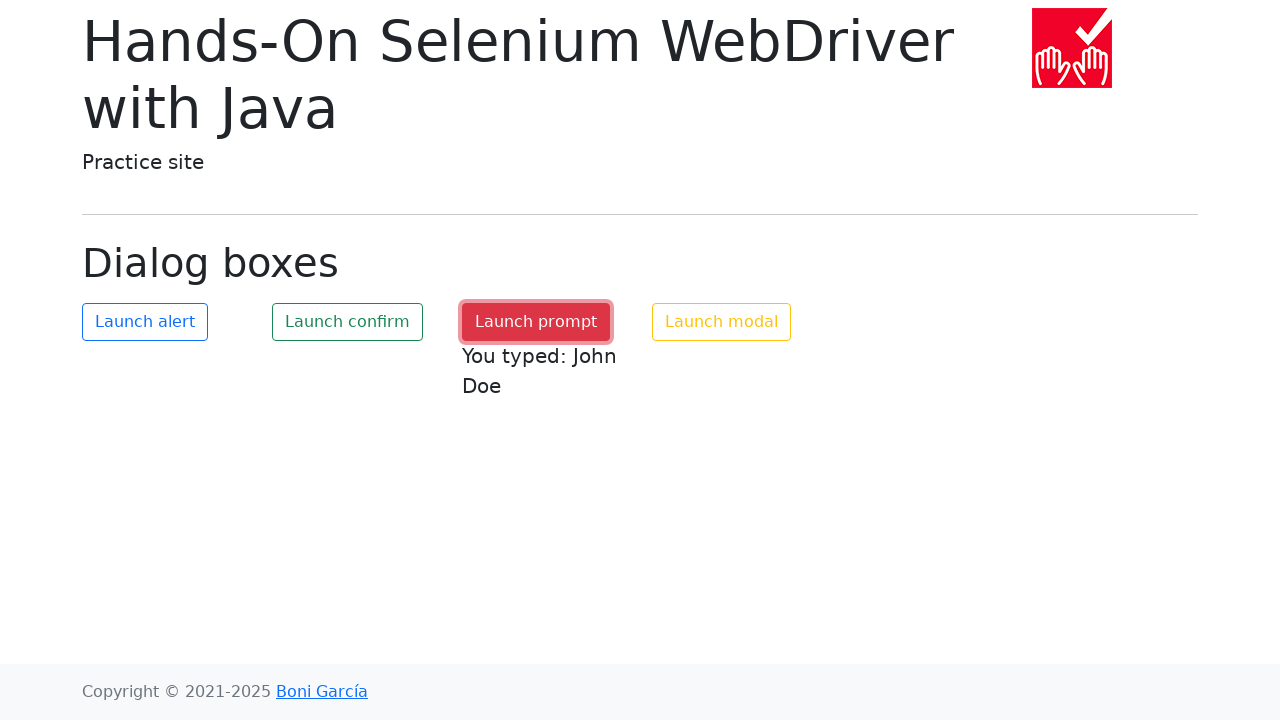

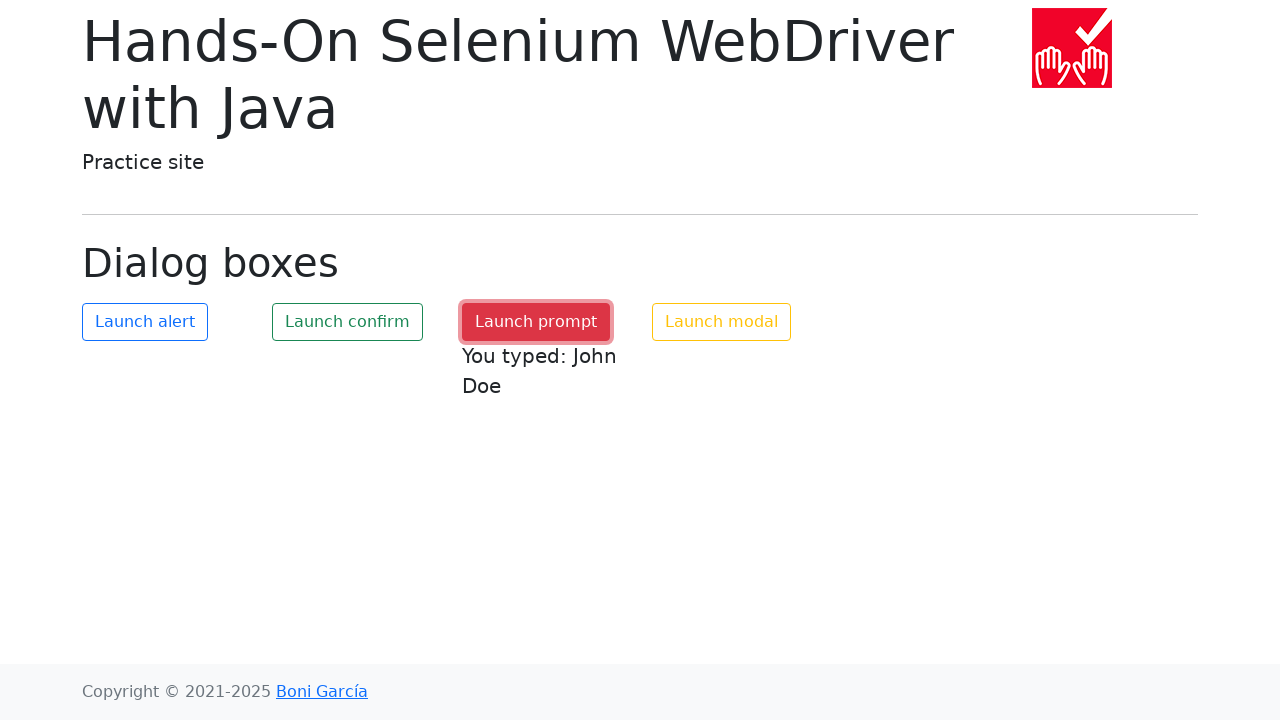